Tests textbox interaction by clearing an input field and entering text into it on Selenium's test form page

Starting URL: https://www.selenium.dev/selenium/web/formPage.html

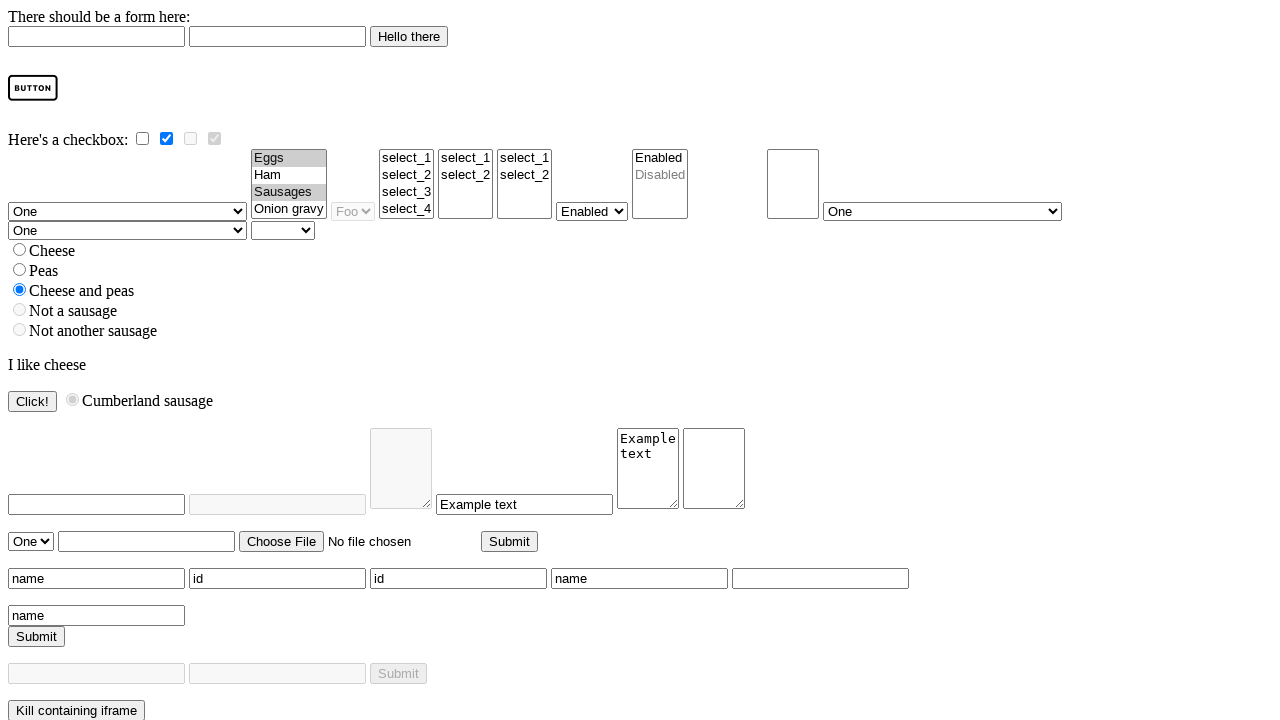

Located textbox element by name 'id-name1'
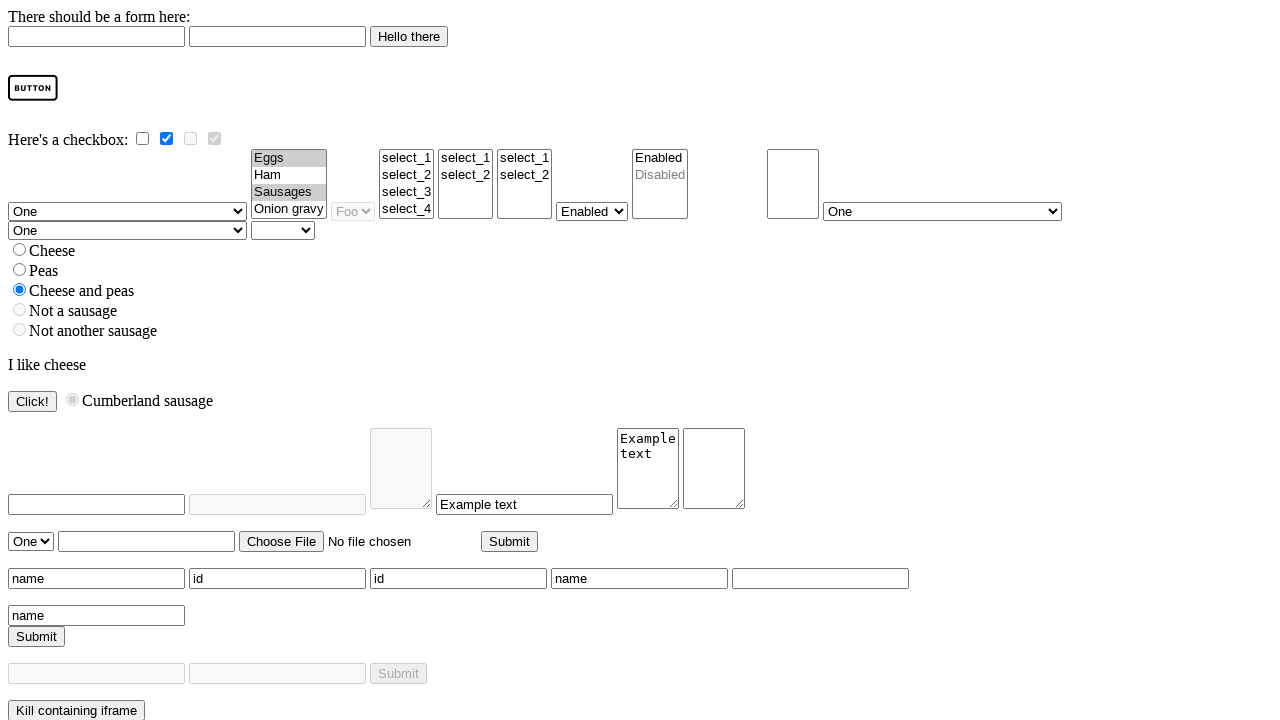

Cleared the textbox input field on input[name='id-name1']
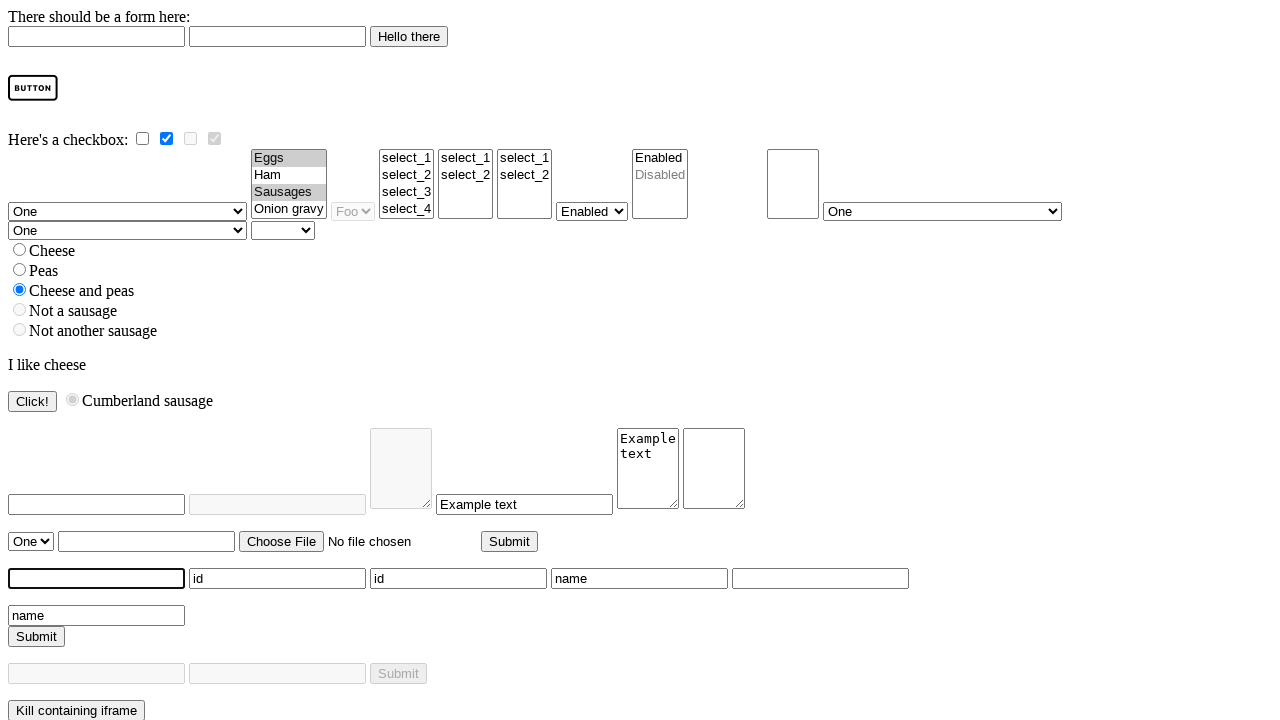

Filled textbox with text 'angie' on input[name='id-name1']
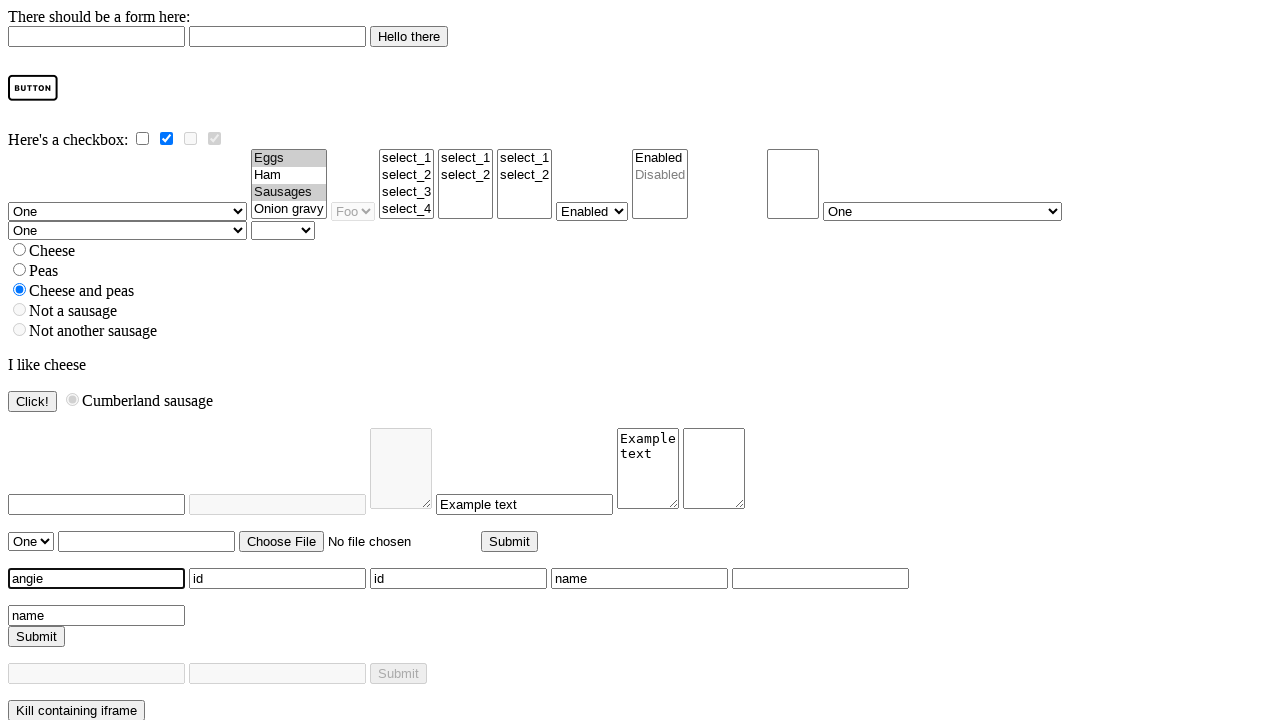

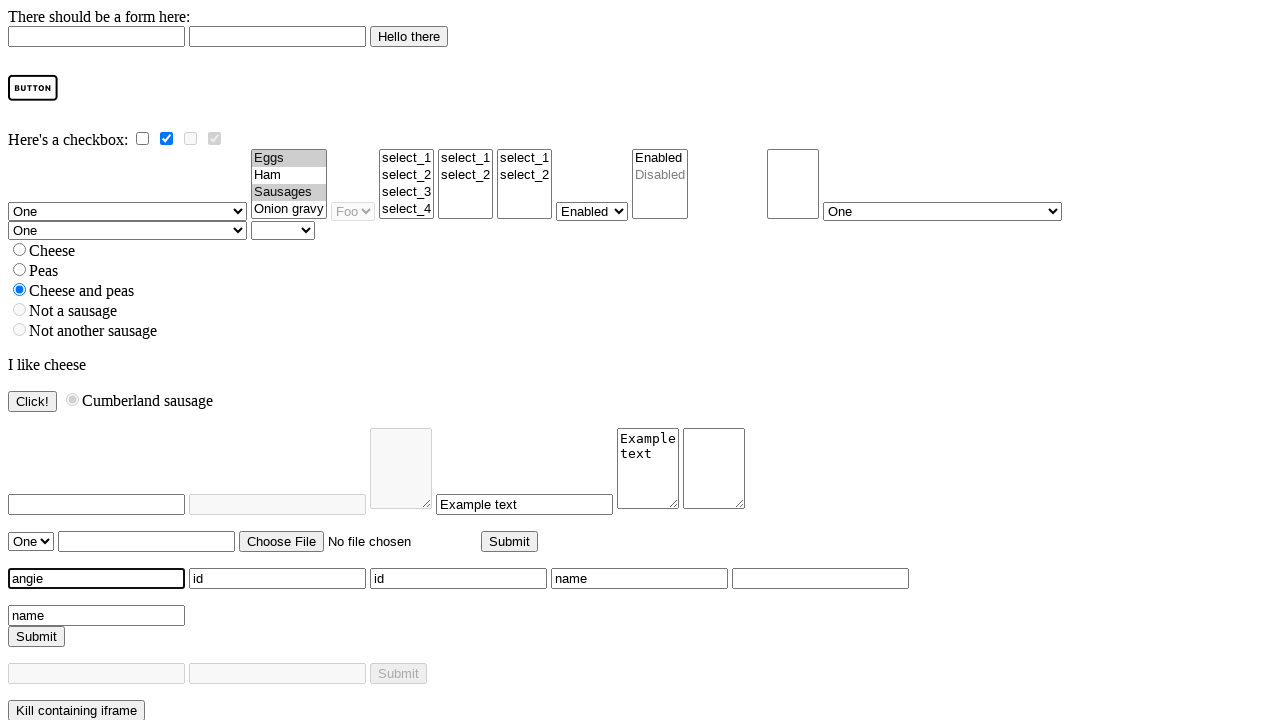